Tests login error handling by attempting to login with empty username and password fields

Starting URL: https://test-stand.gb.ru/login

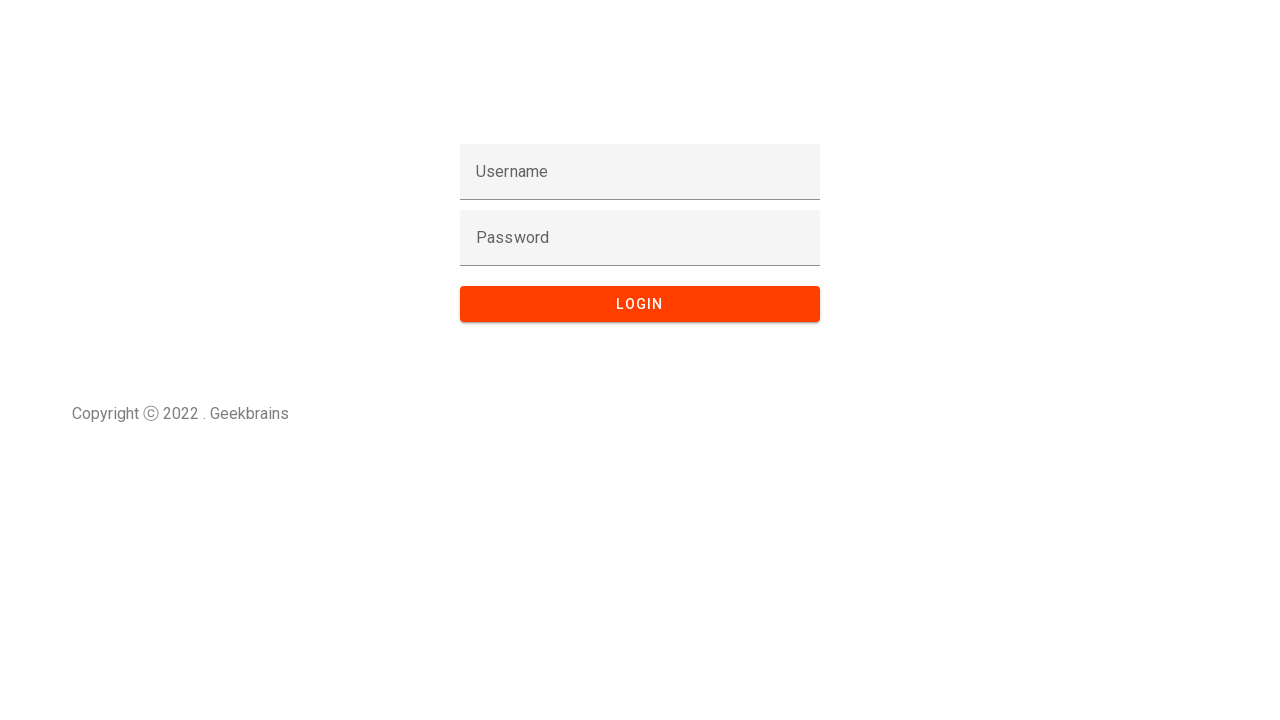

Clicked login button with empty username and password fields at (640, 304) on button[type='submit']
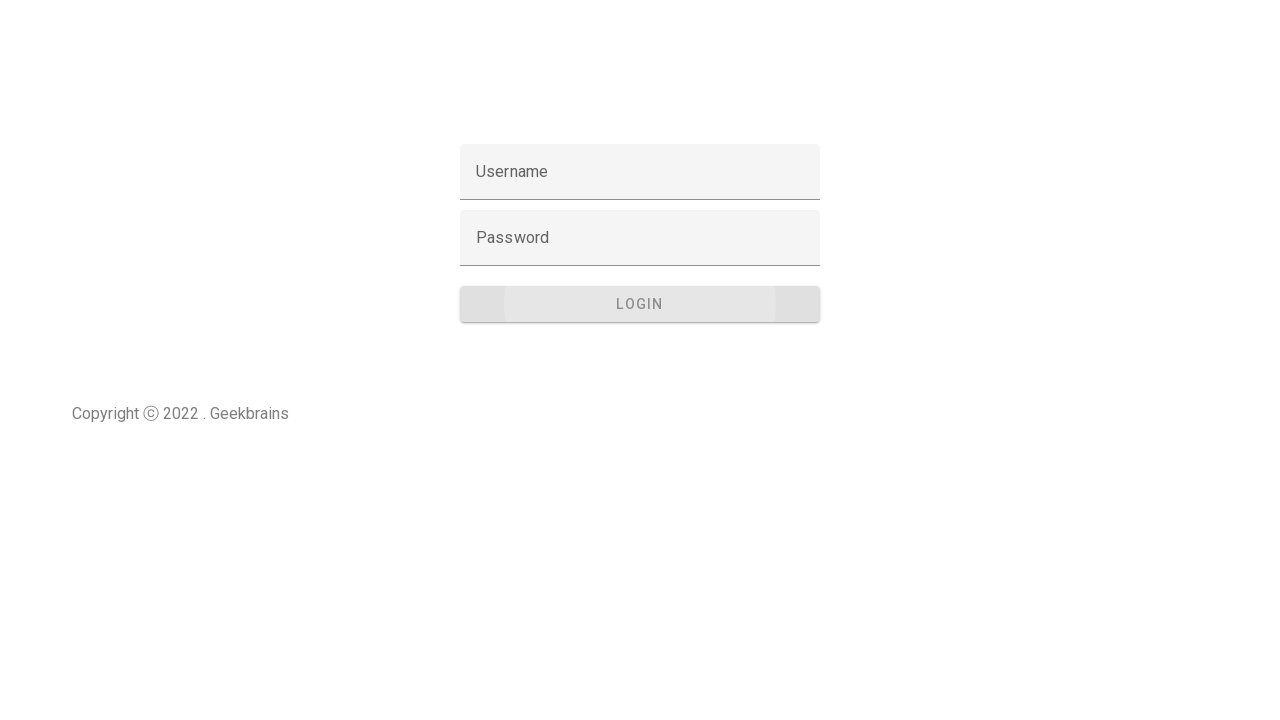

Error message '401 Invalid credentials.' appeared on page
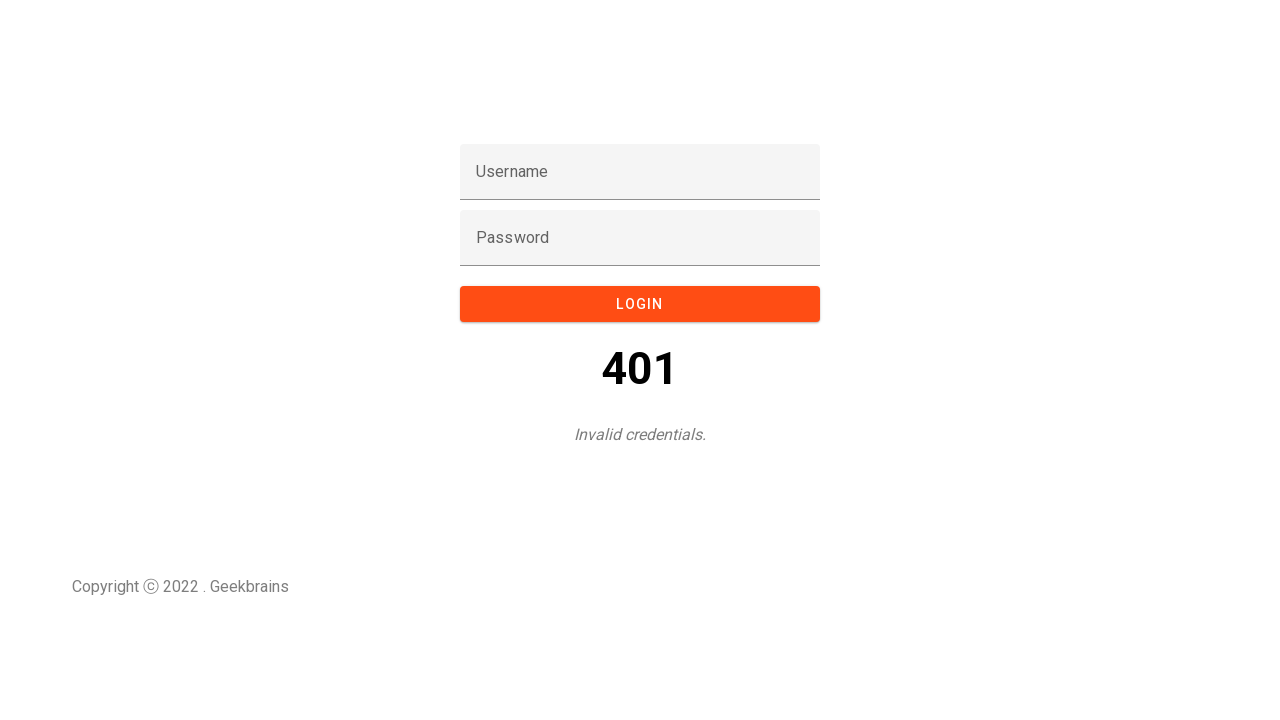

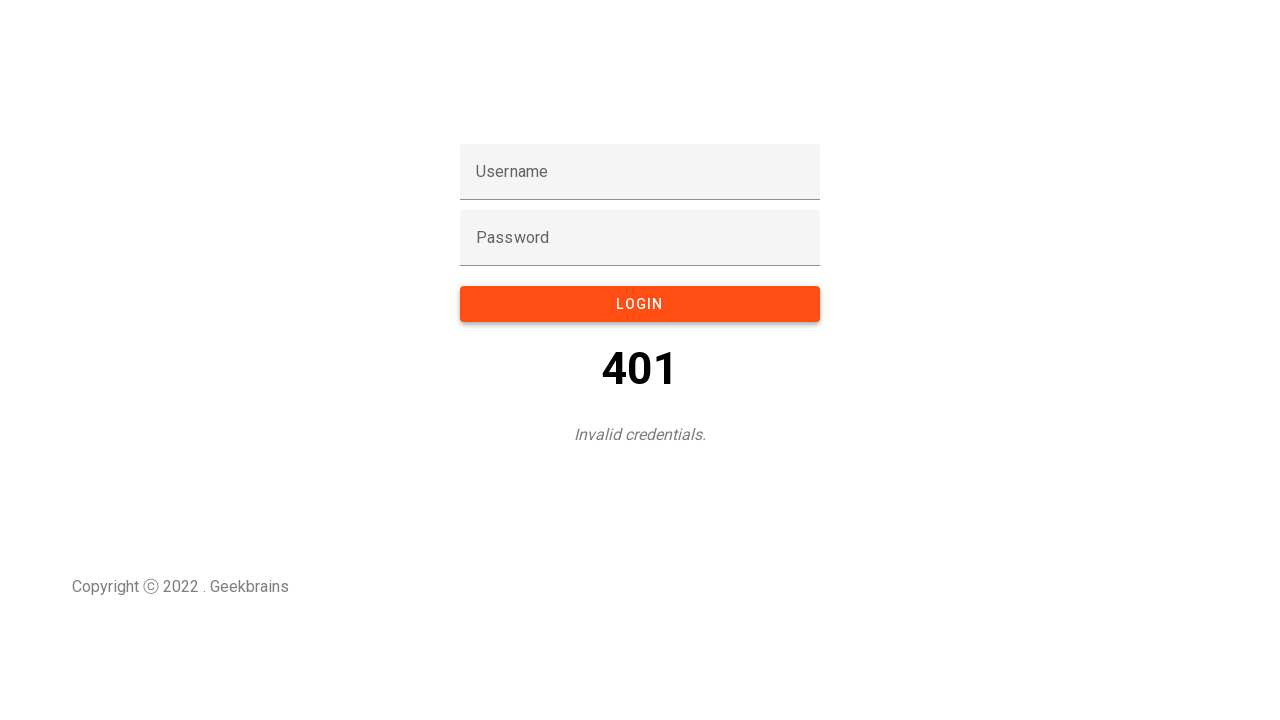